Tests dynamic loading functionality by clicking a start button and waiting for a "Hello World!" message to appear

Starting URL: http://the-internet.herokuapp.com/dynamic_loading/2

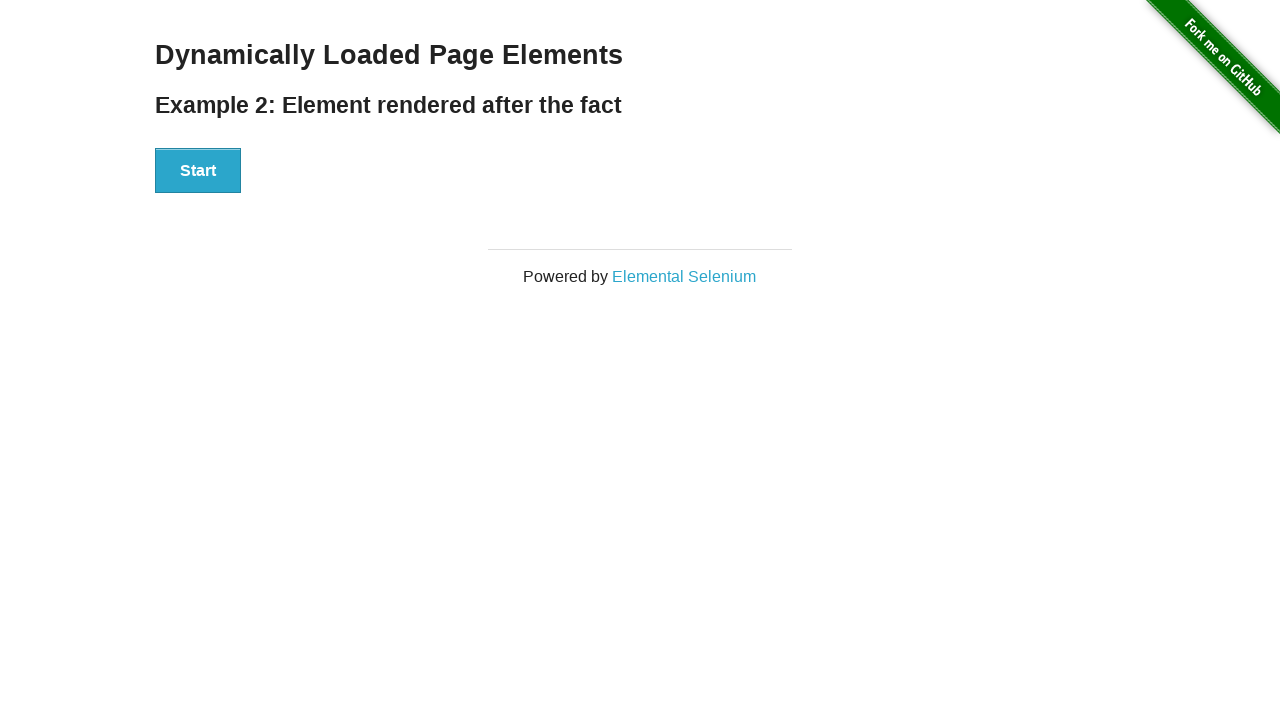

Clicked start button to trigger dynamic loading at (198, 171) on #start button
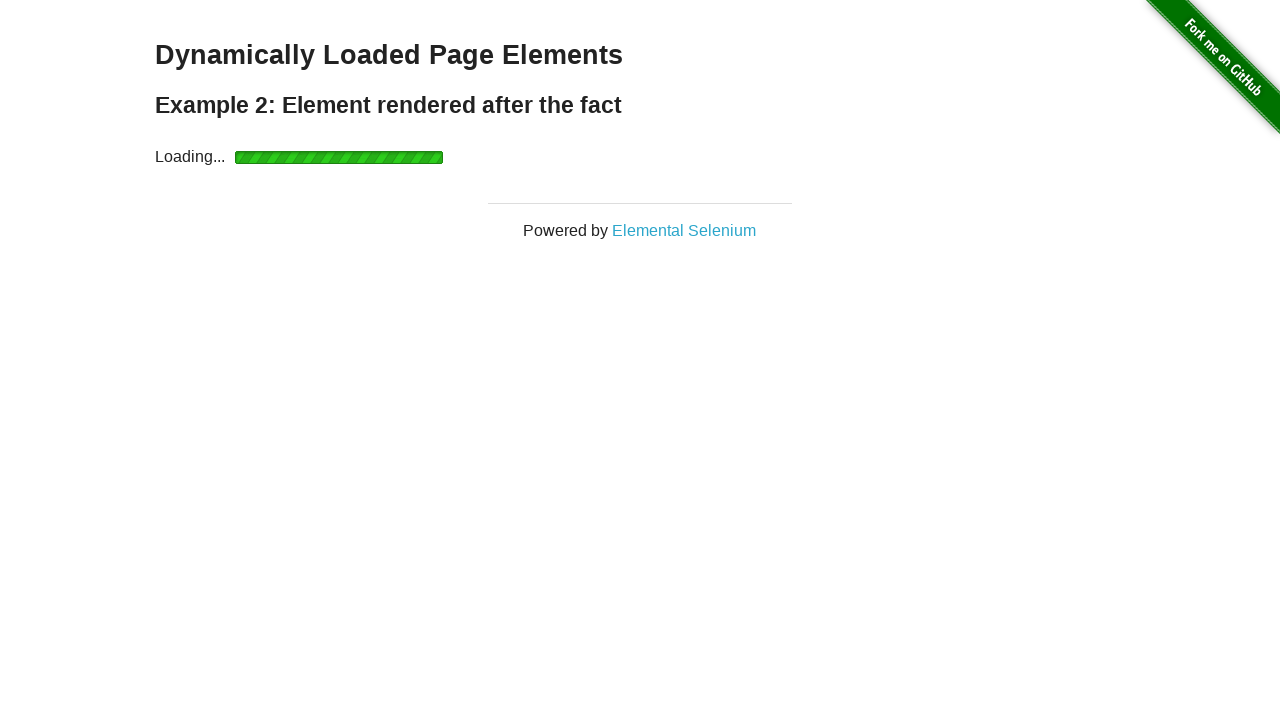

Finish element became visible after dynamic loading
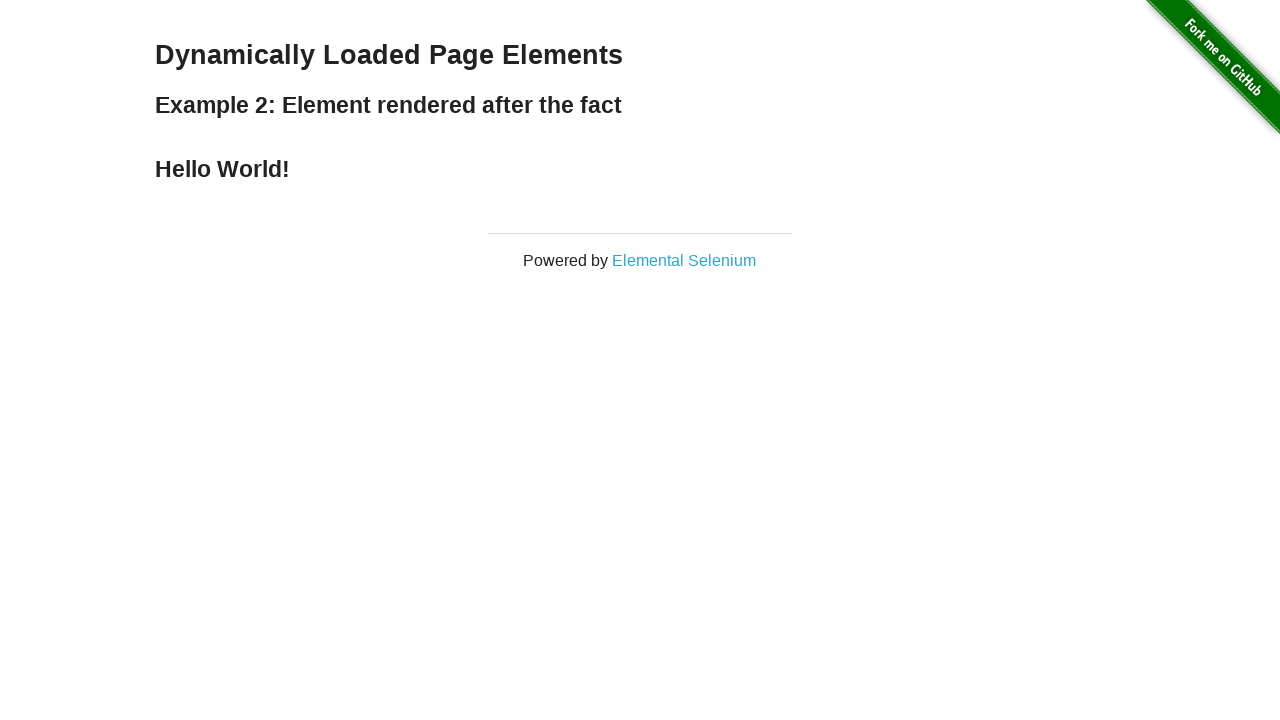

Retrieved finish element text content
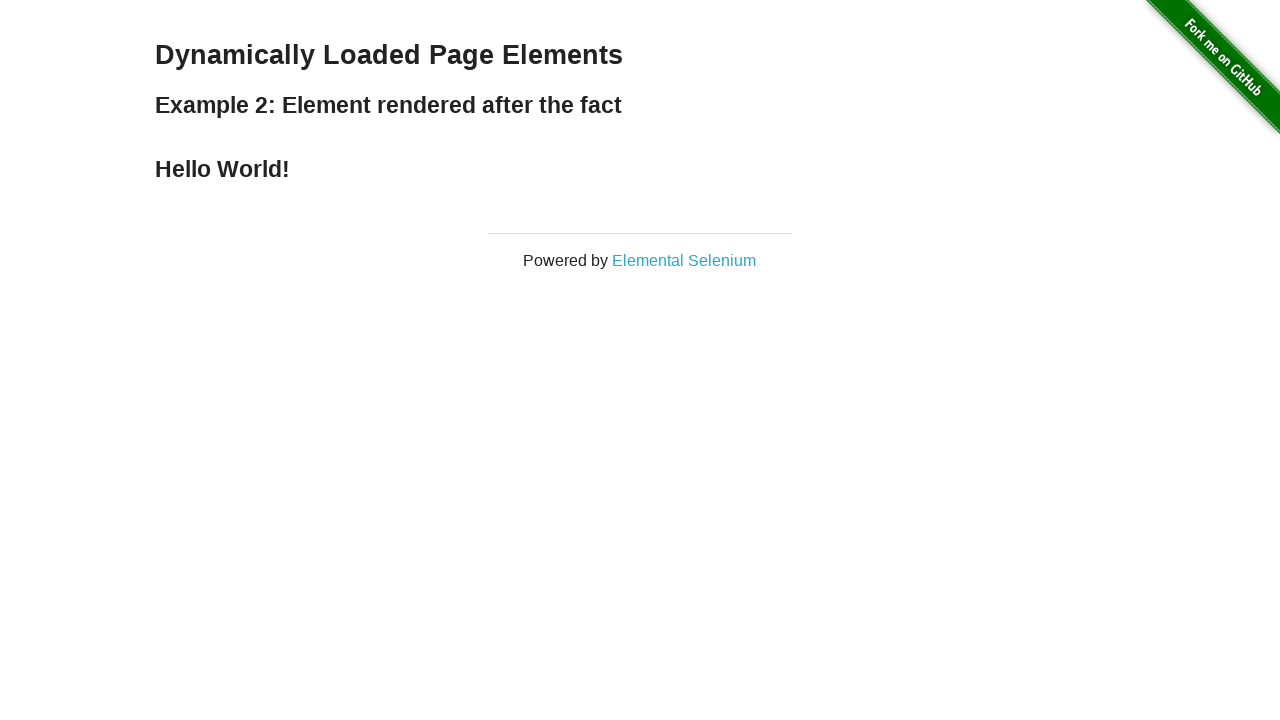

Verified finish text equals 'Hello World!' assertion passed
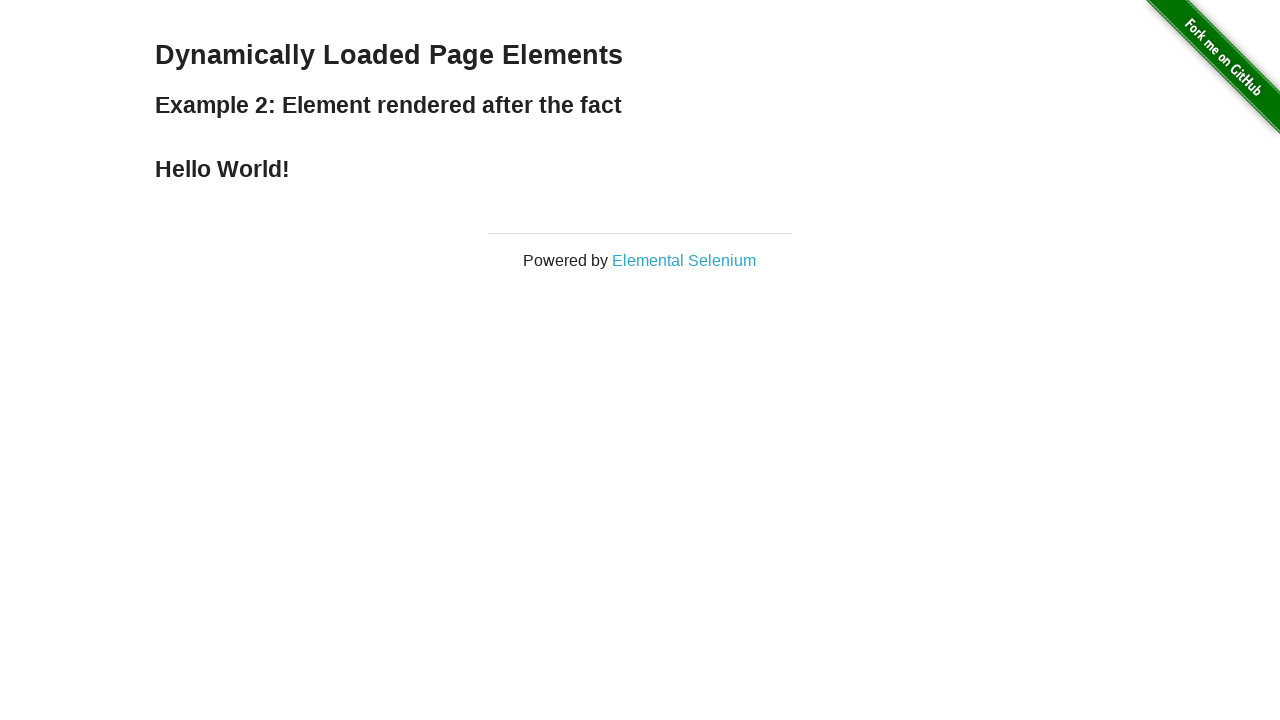

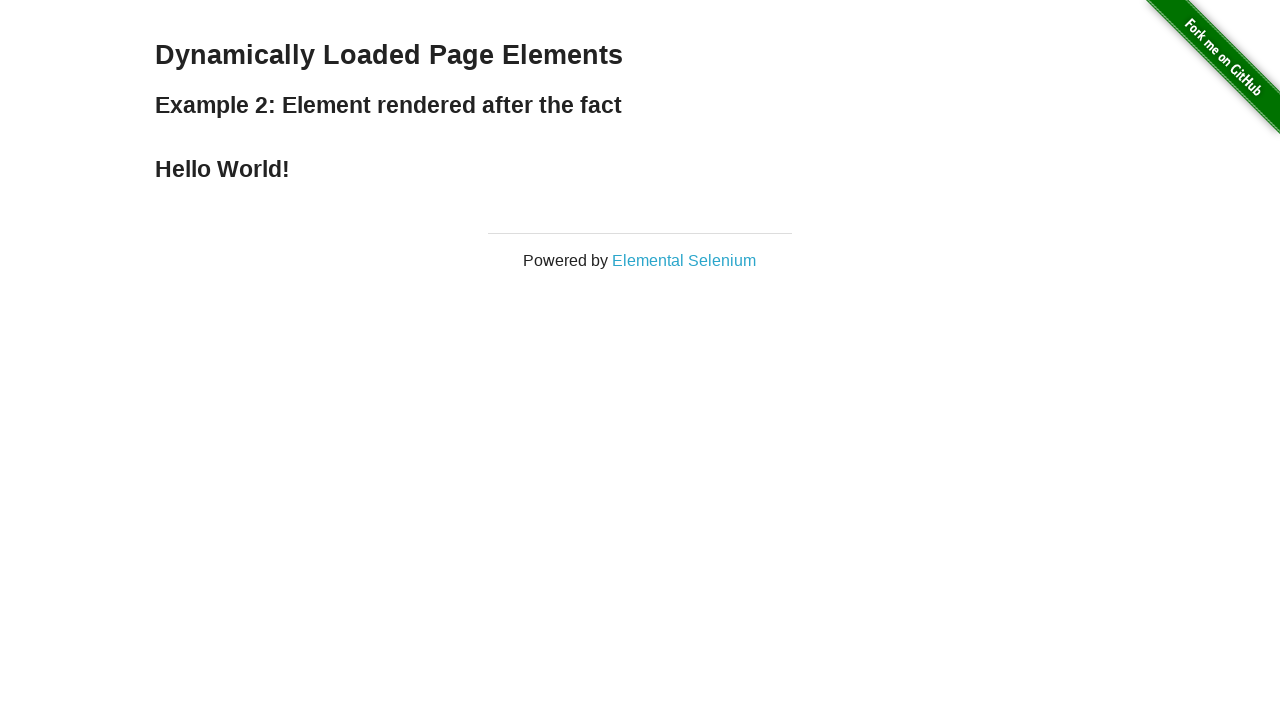